Navigates to OrangeHRM demo site, then to SauceDemo site, retrieves the page title and verifies the current URL matches the expected value.

Starting URL: https://opensource-demo.orangehrmlive.com/

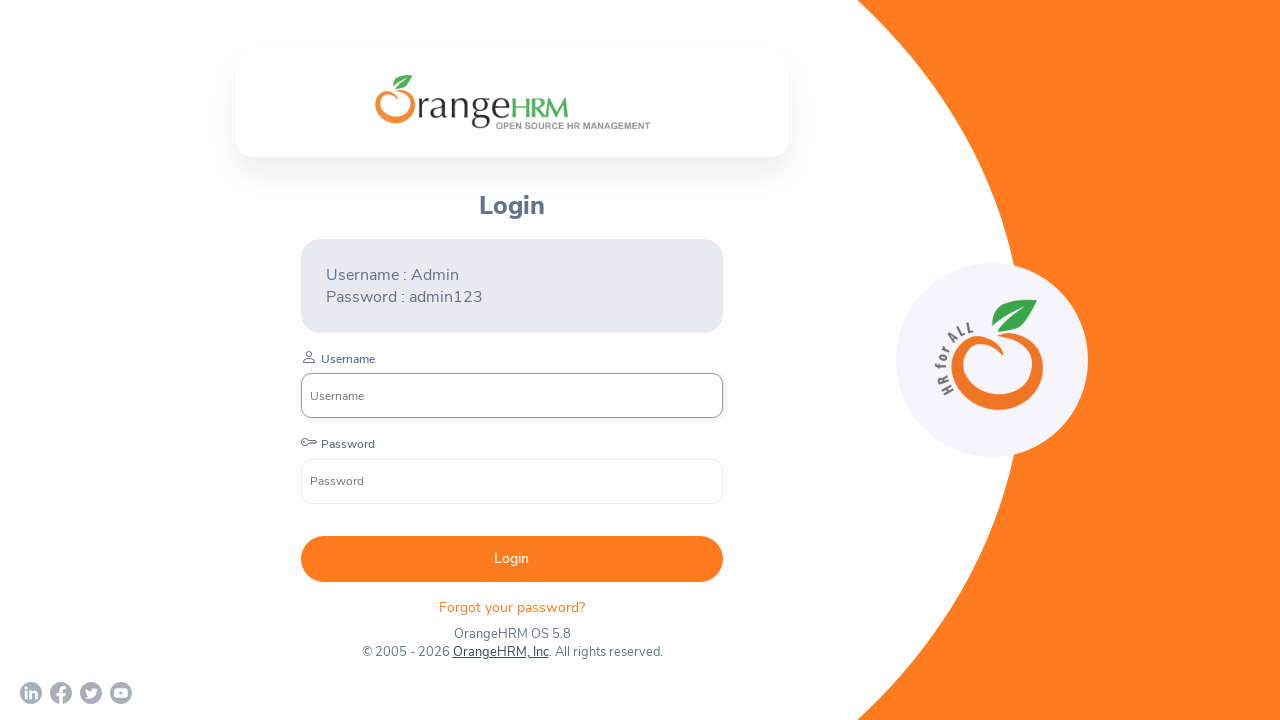

Navigated to SauceDemo site at https://www.saucedemo.com/
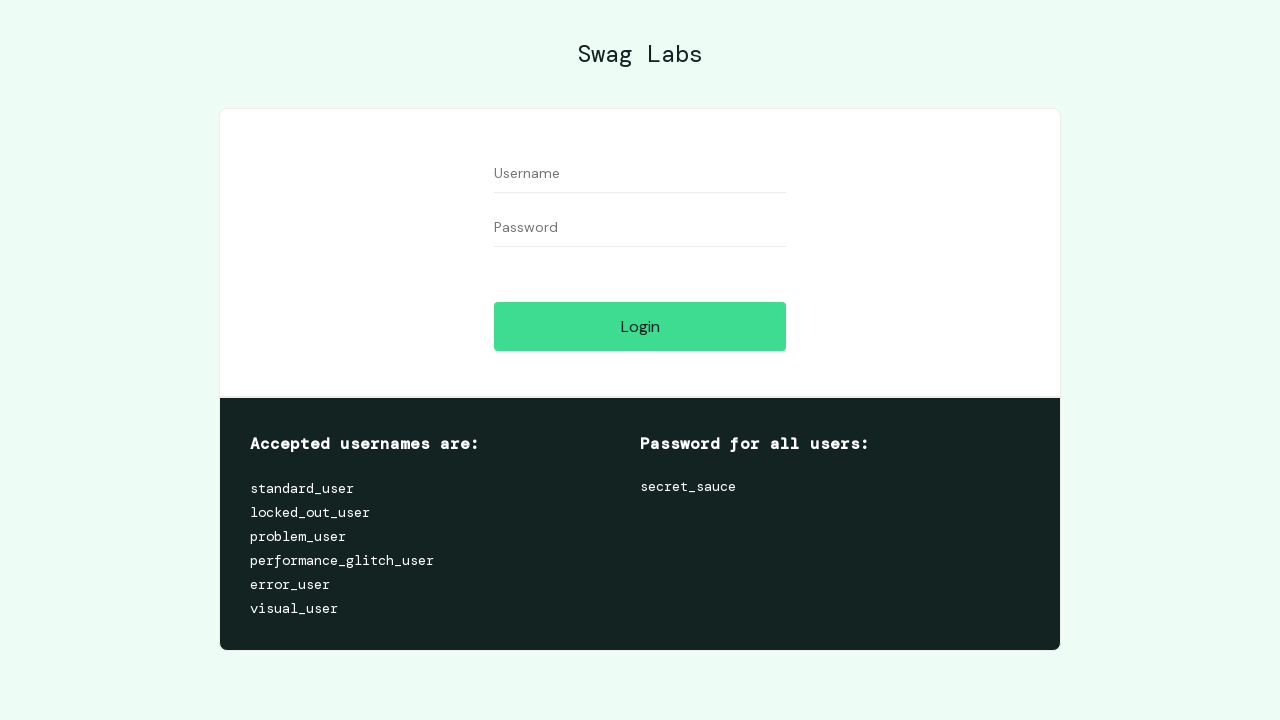

Retrieved page title
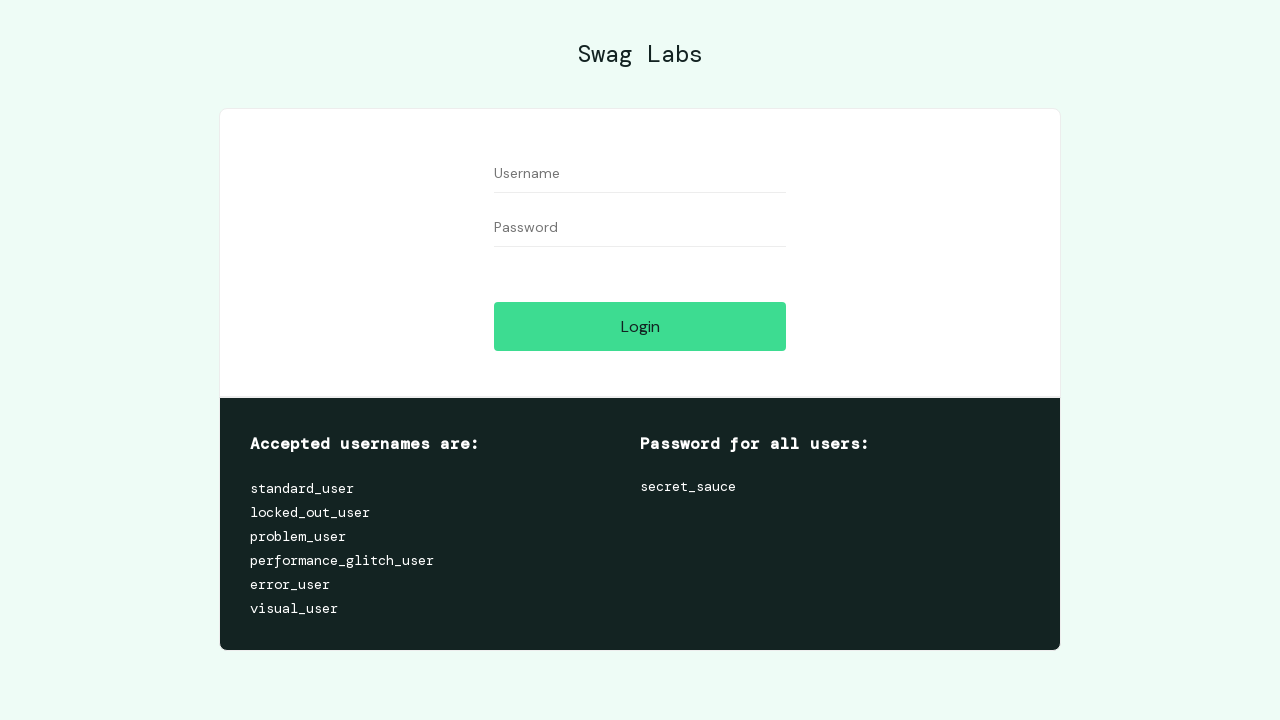

Calculated title length: 9
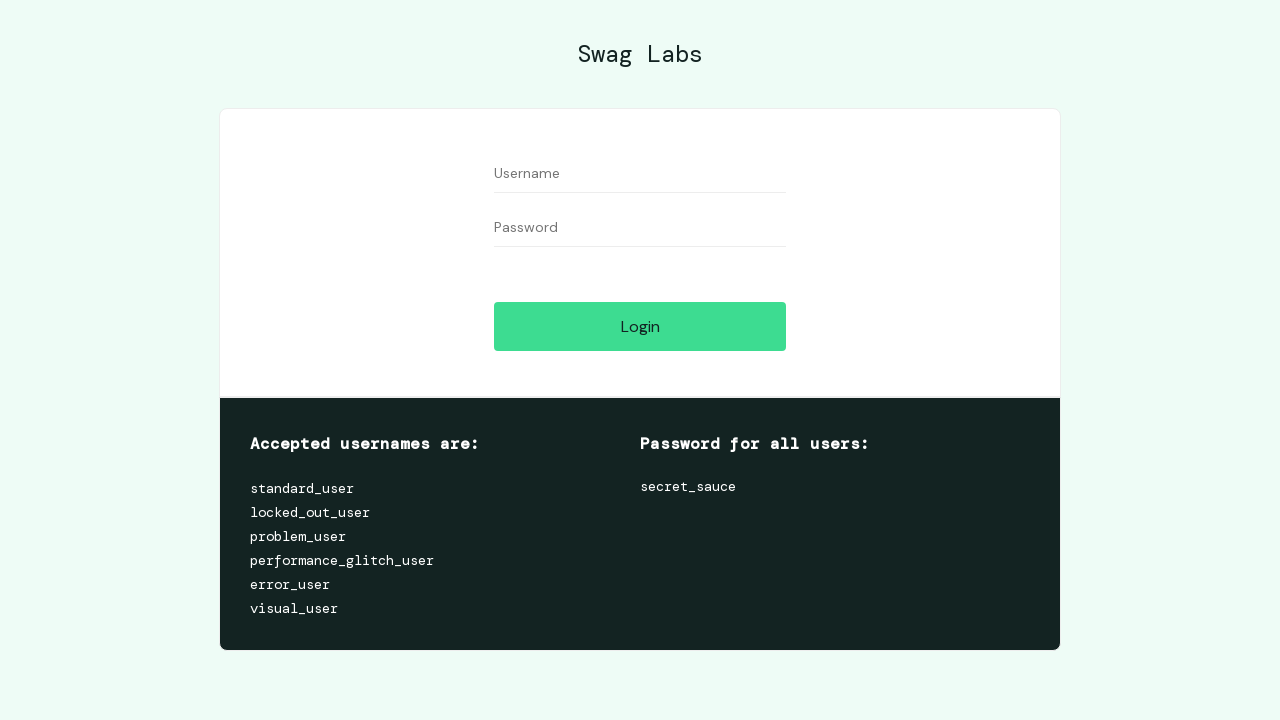

Printed title information - Title: 'Swag Labs', Length: 9
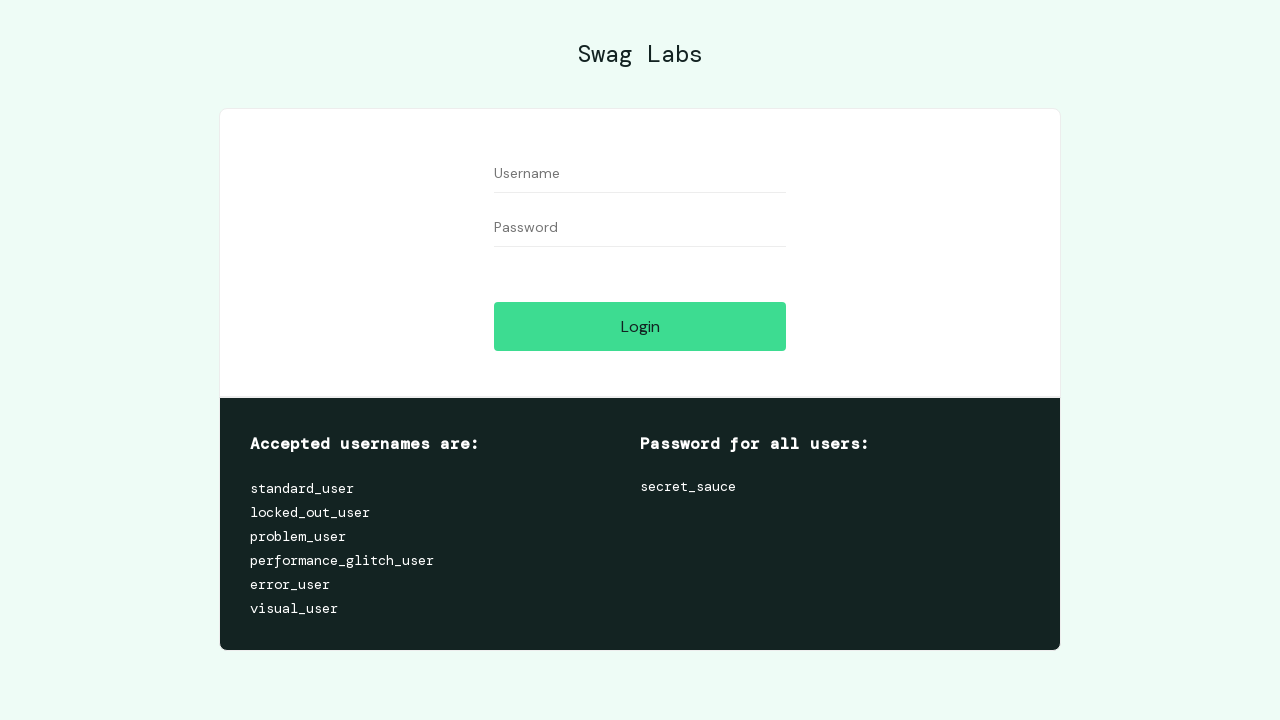

Retrieved current URL: https://www.saucedemo.com/
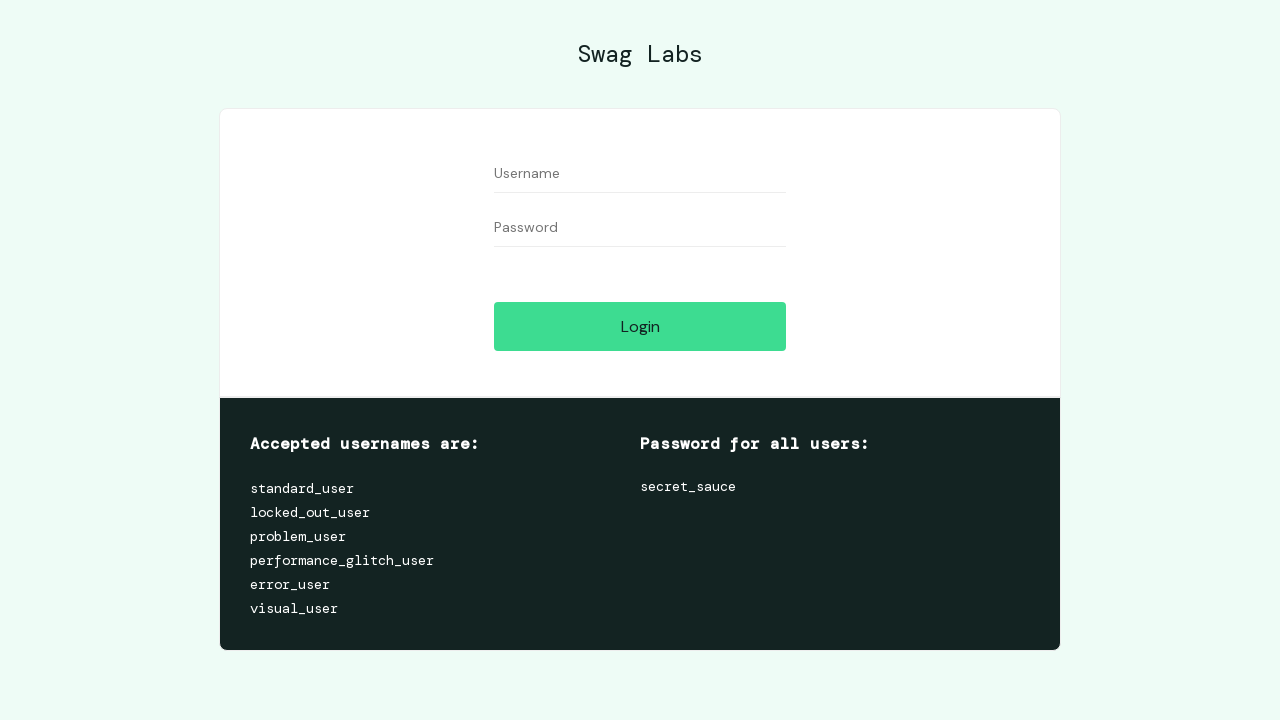

Verified URL matches expected value: True
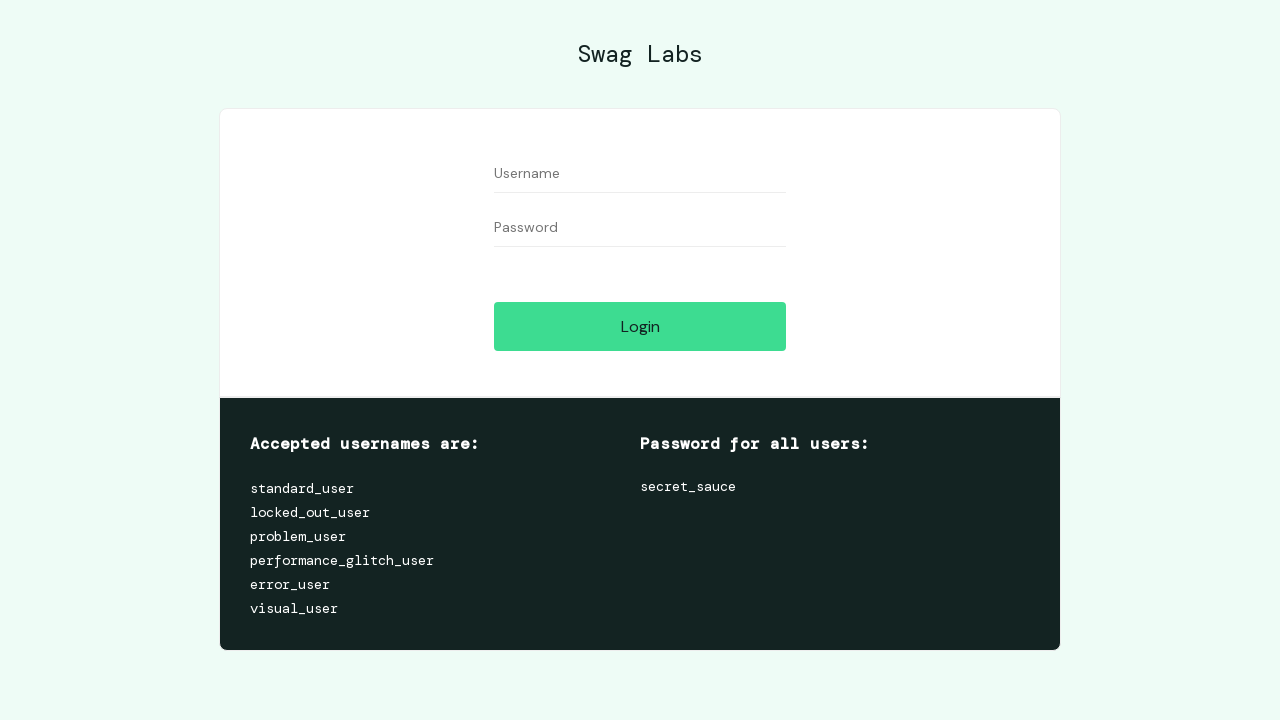

URL verification passed - URL is correct
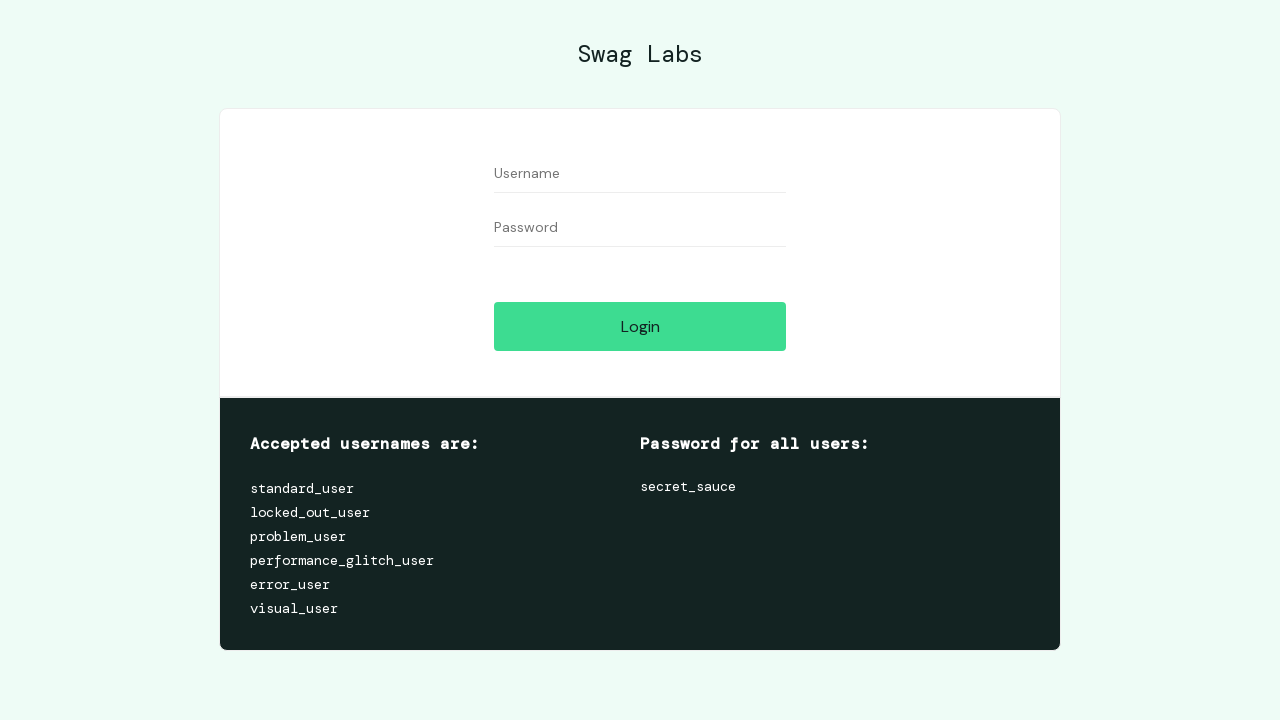

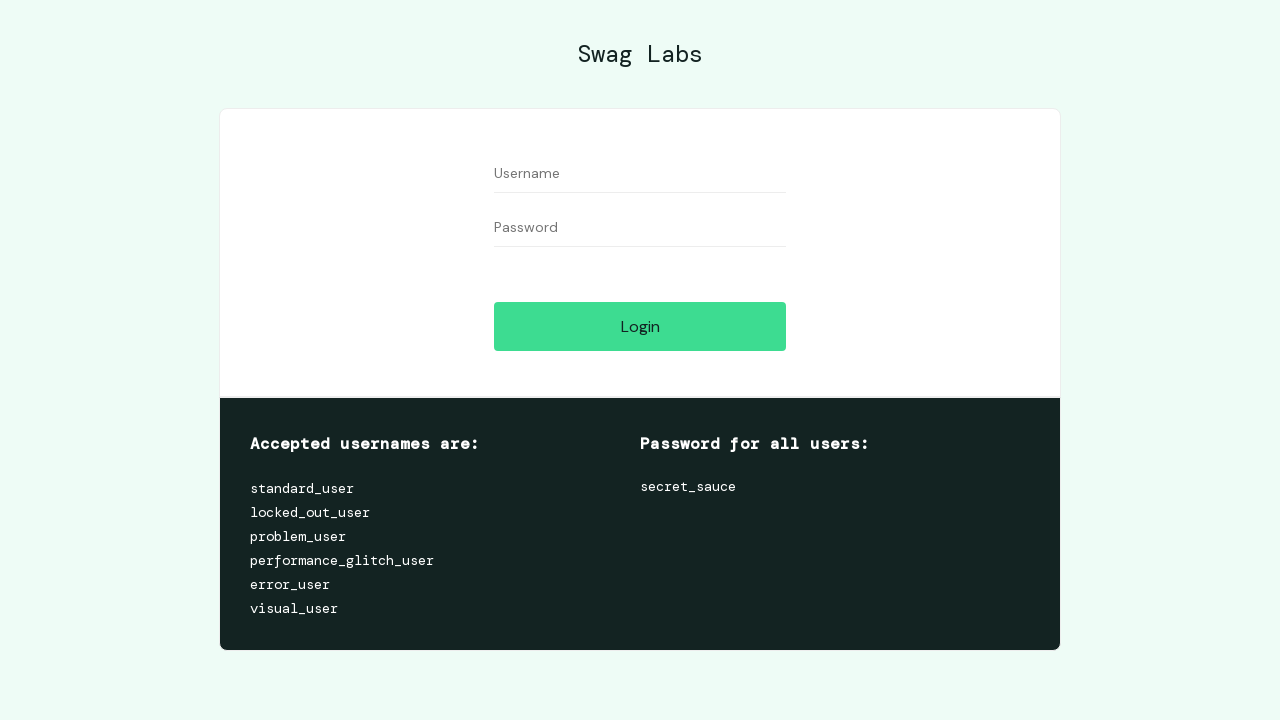